Navigates to a page and uses JavaScript evaluation to modify the page title text by changing the content of a specific DOM element.

Starting URL: https://nikita-filonov.github.io/qa-automation-engineer-ui-course/#/auth/login

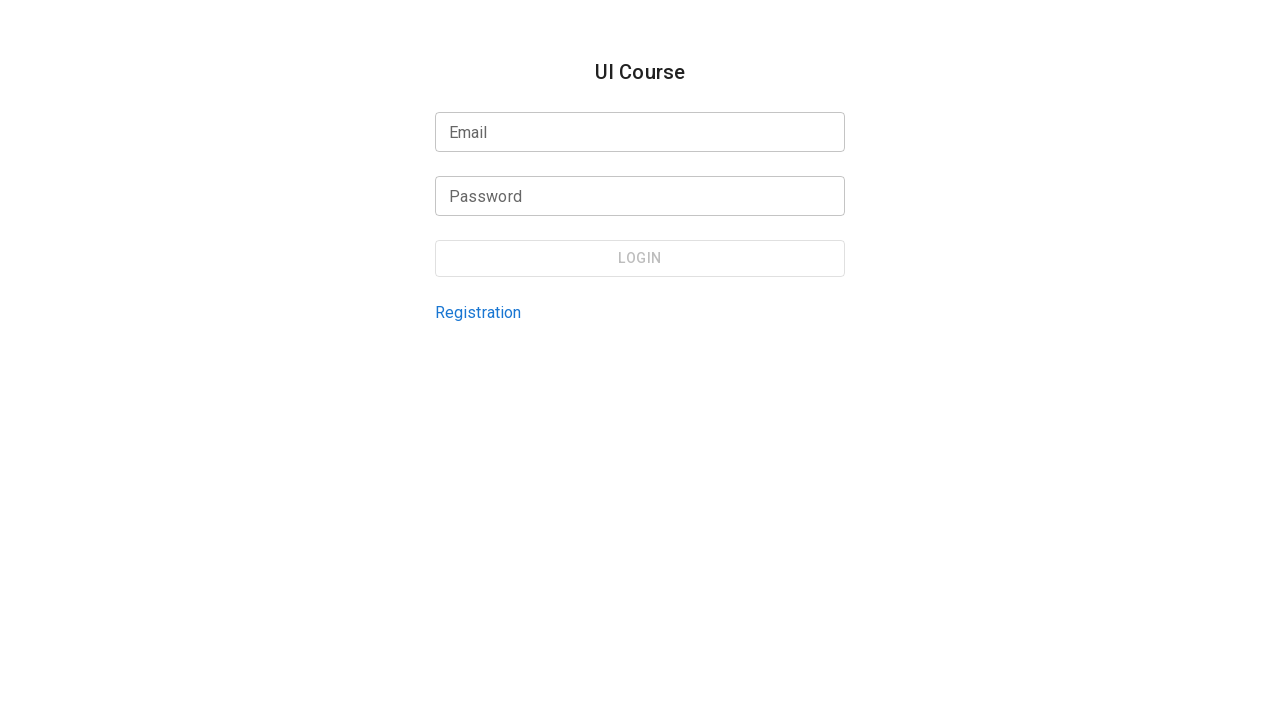

Waited for page to fully load (networkidle)
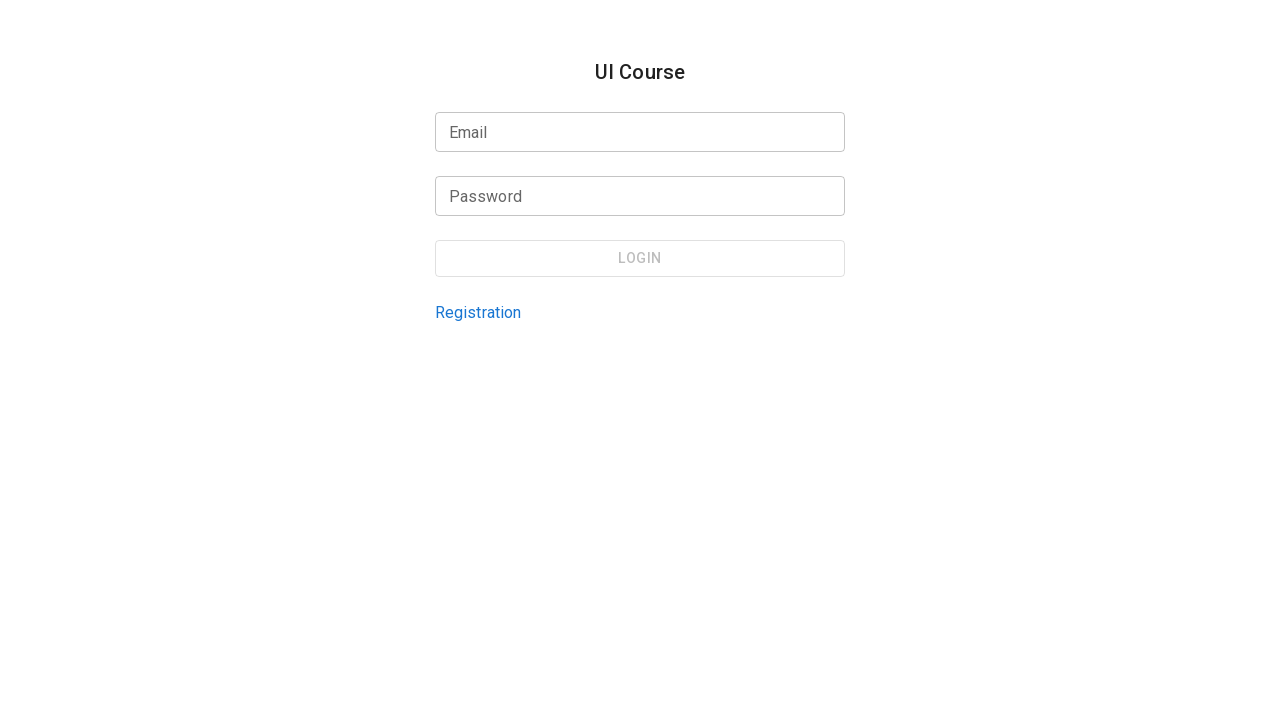

Modified page title text via JavaScript evaluation to 'New Text'
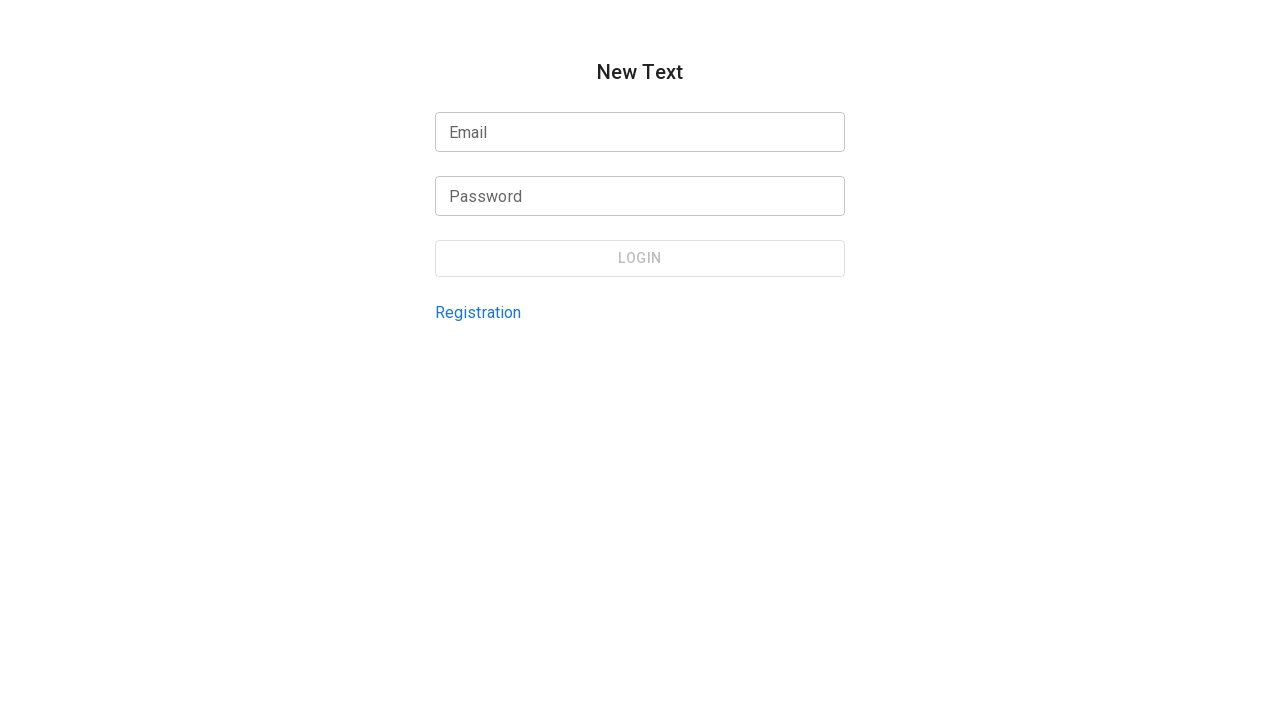

Waited 2 seconds to observe the title text change
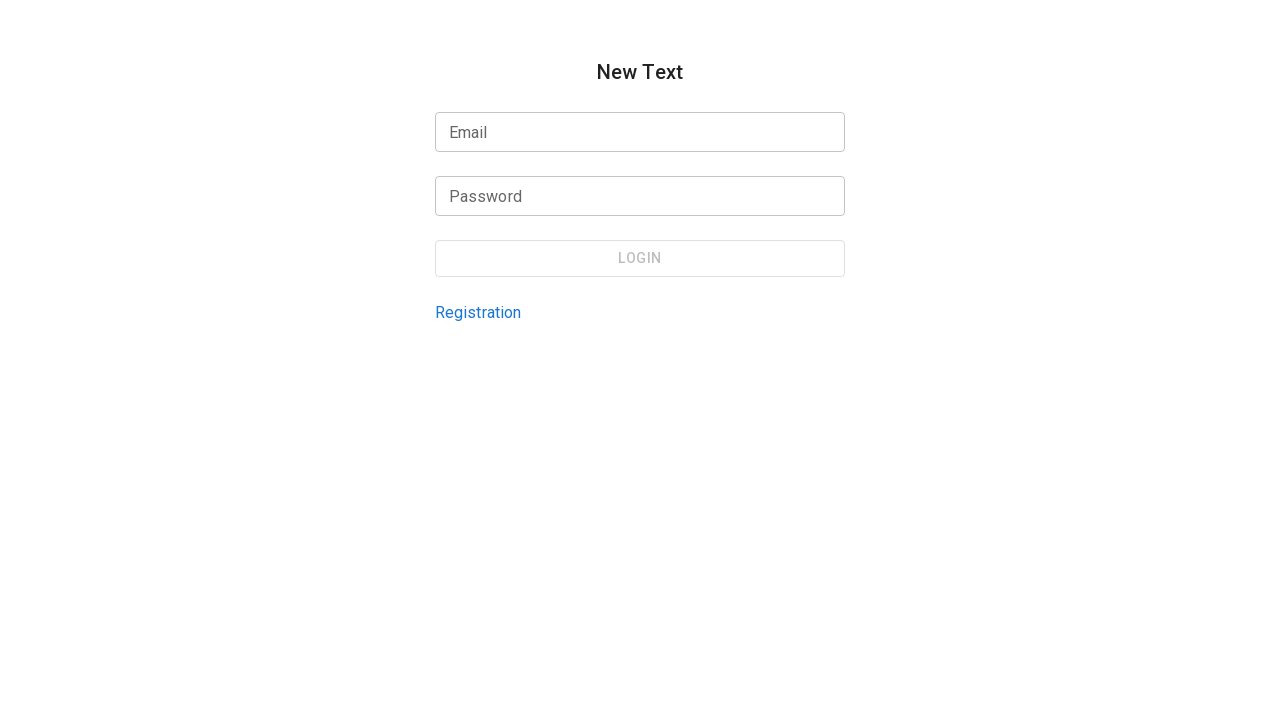

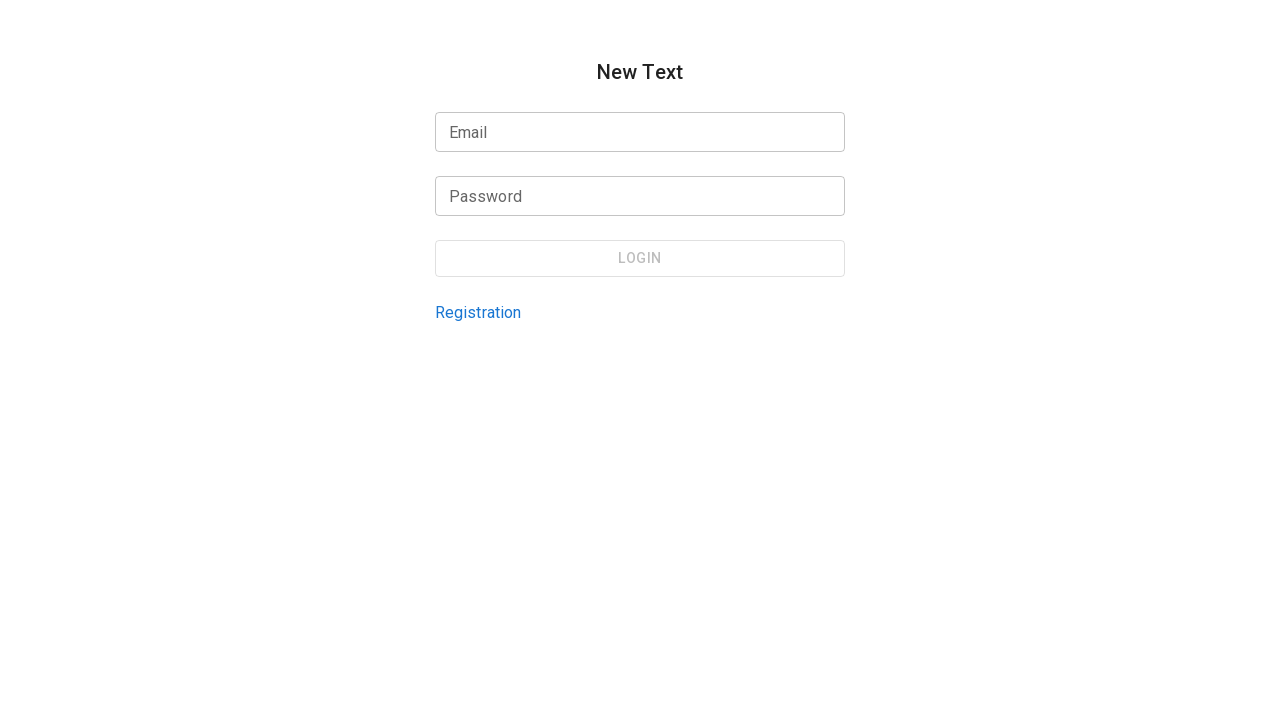